Tests dynamic loading by clicking a button and waiting for a hidden element to become visible

Starting URL: https://the-internet.herokuapp.com/dynamic_loading/1

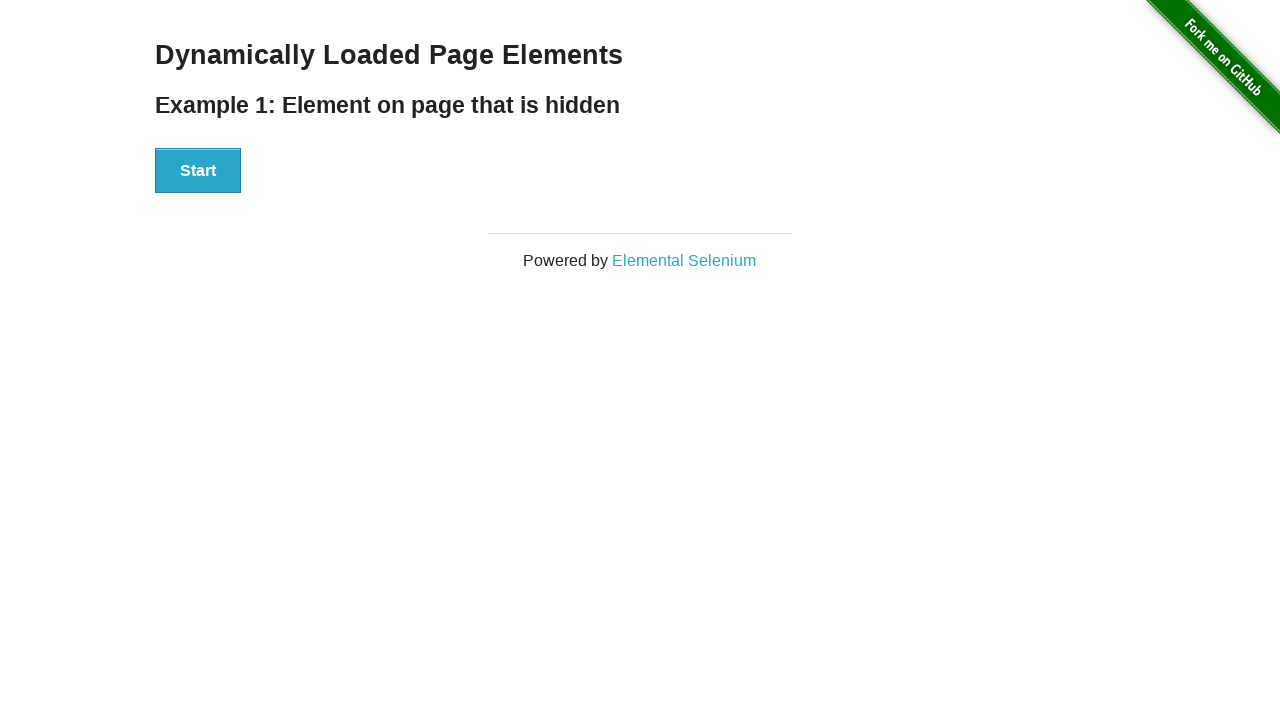

Navigated to dynamic loading test page
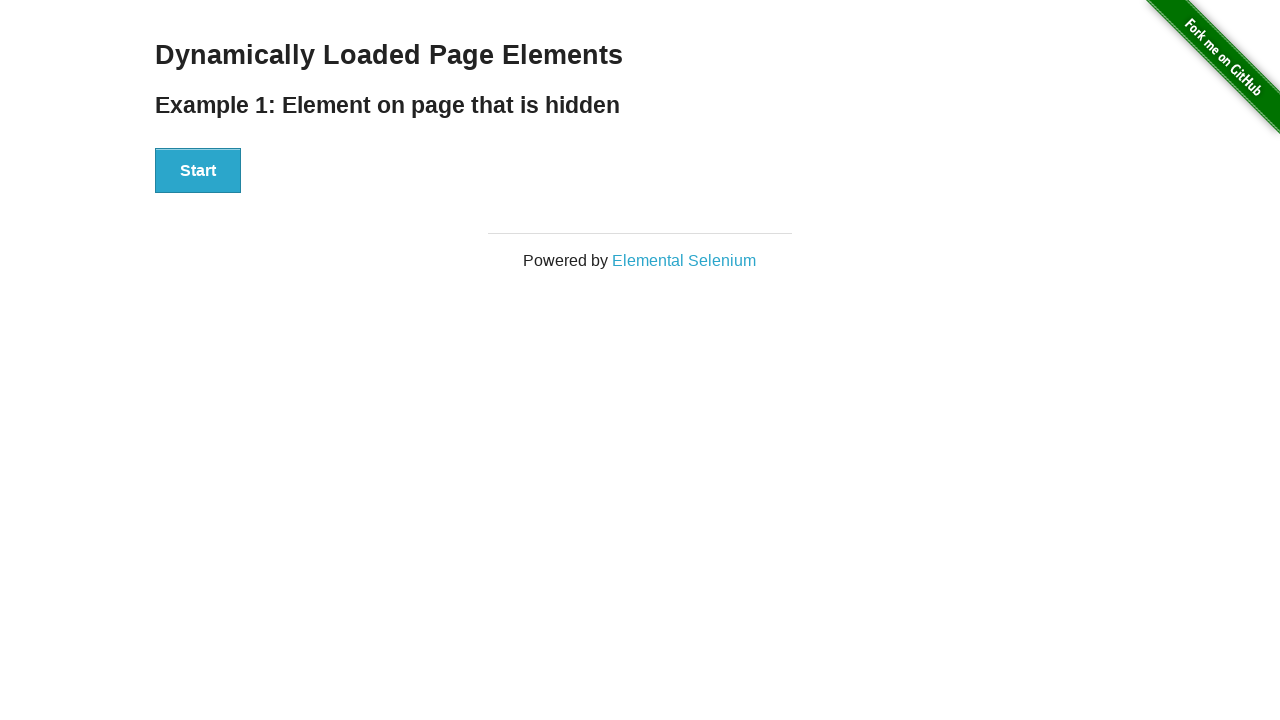

Clicked start button to trigger dynamic loading at (198, 171) on xpath=//div[@id='start']/button
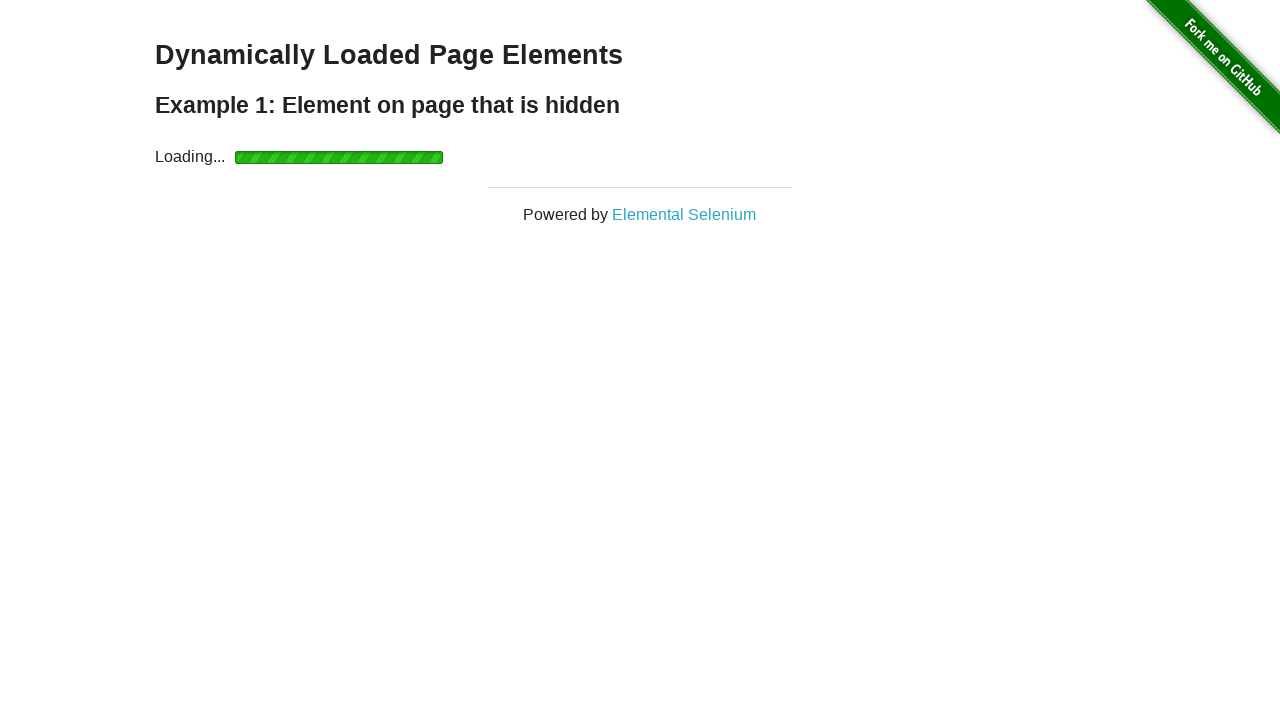

Waited for hidden element to become visible
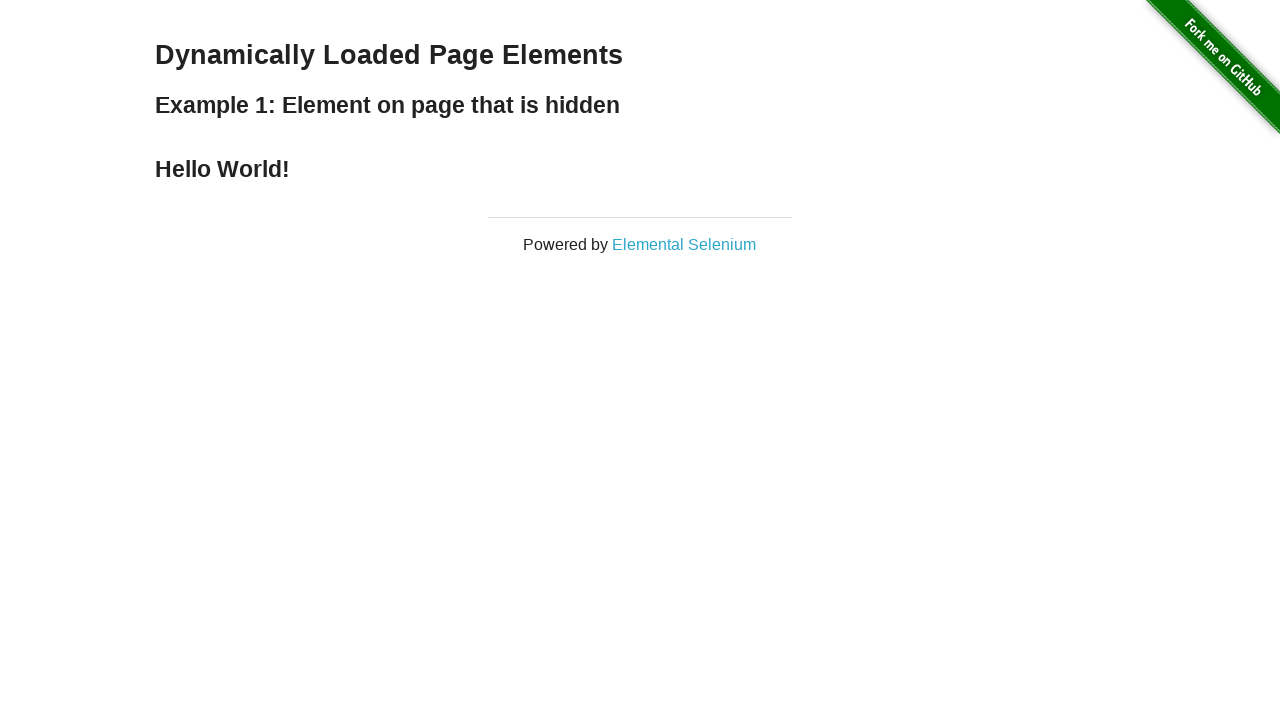

Located finish element
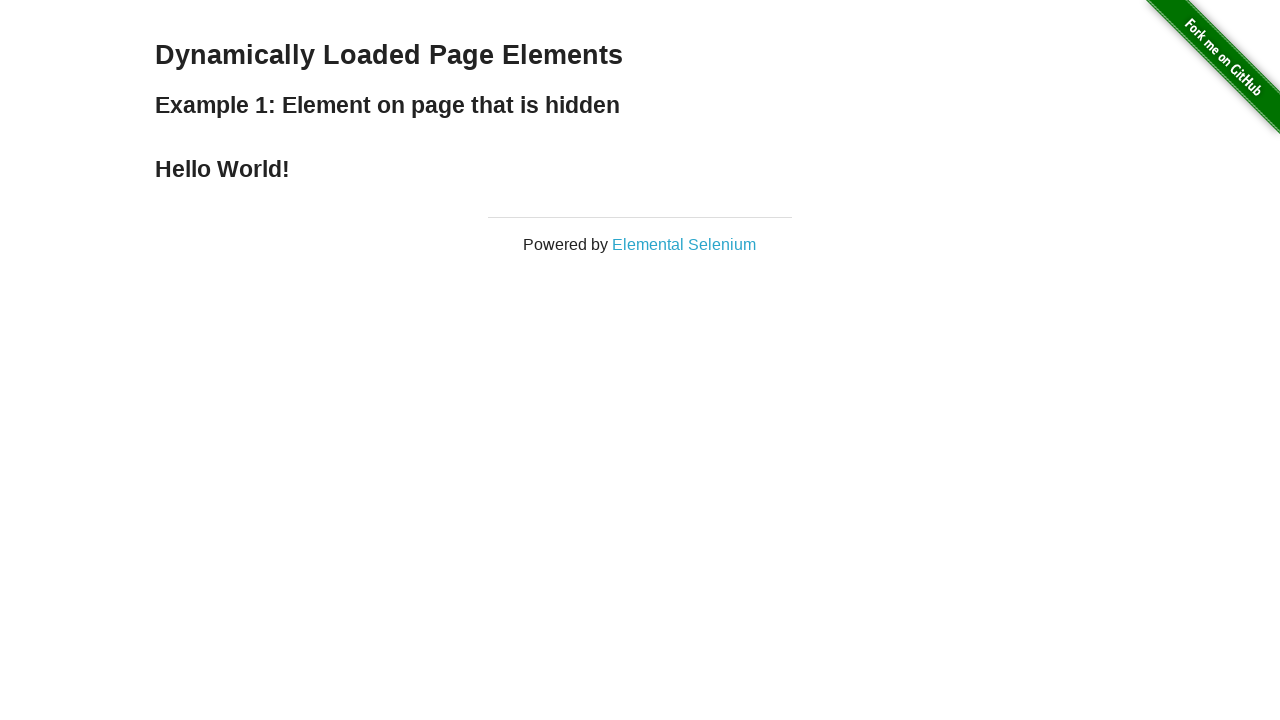

Verified finish element contains 'Hello World!' text
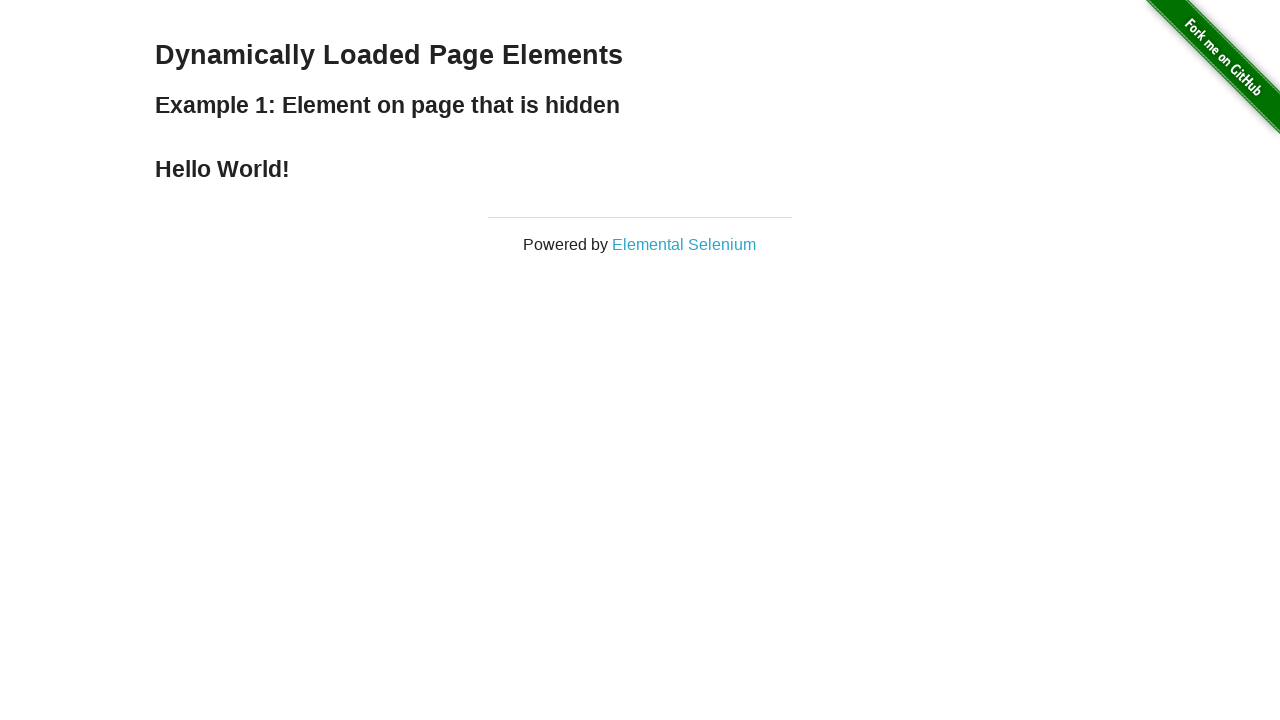

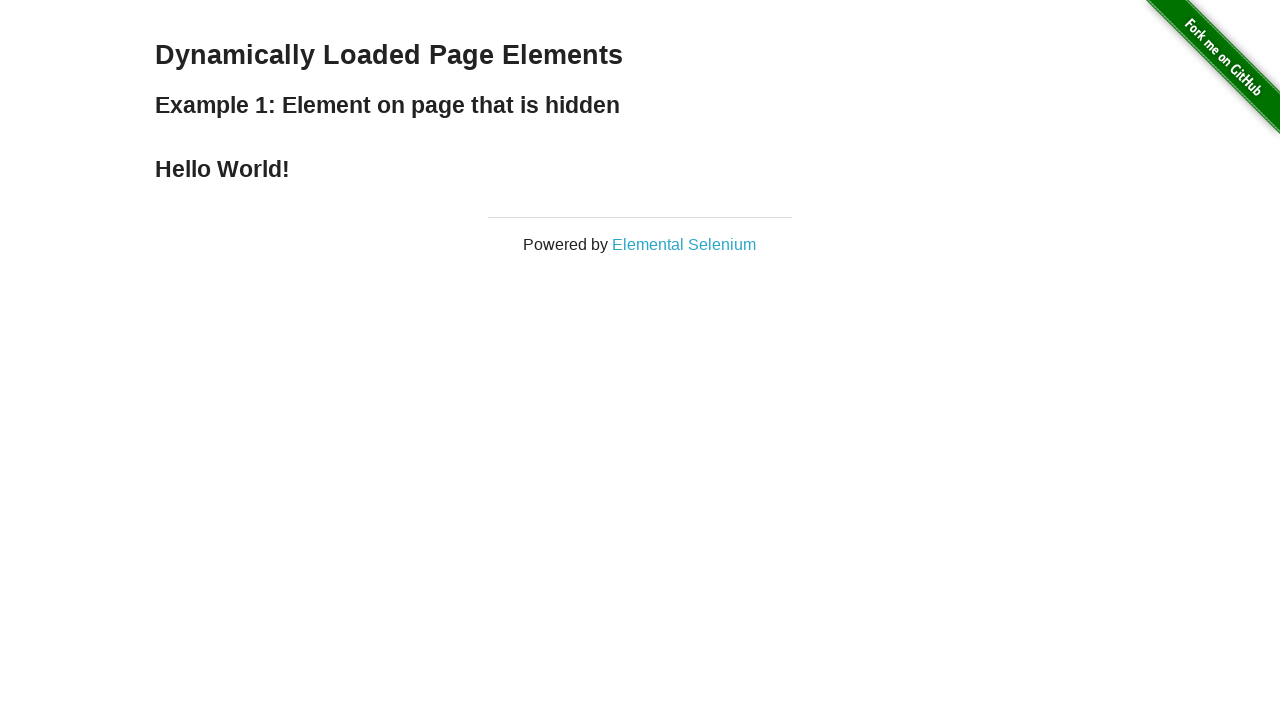